Tests Priceline homepage by locating the "Find Your Hotel" button and changing its text color to red using JavaScript execution.

Starting URL: https://www.priceline.com/

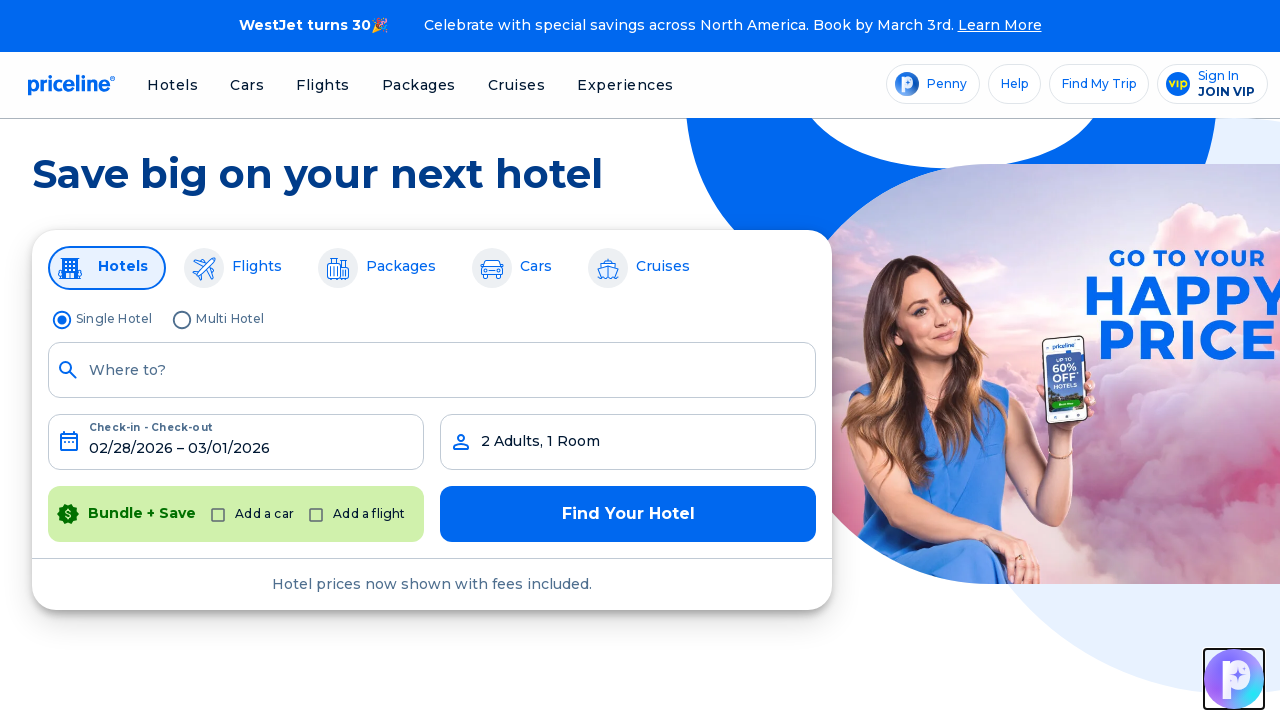

Navigated to Priceline homepage
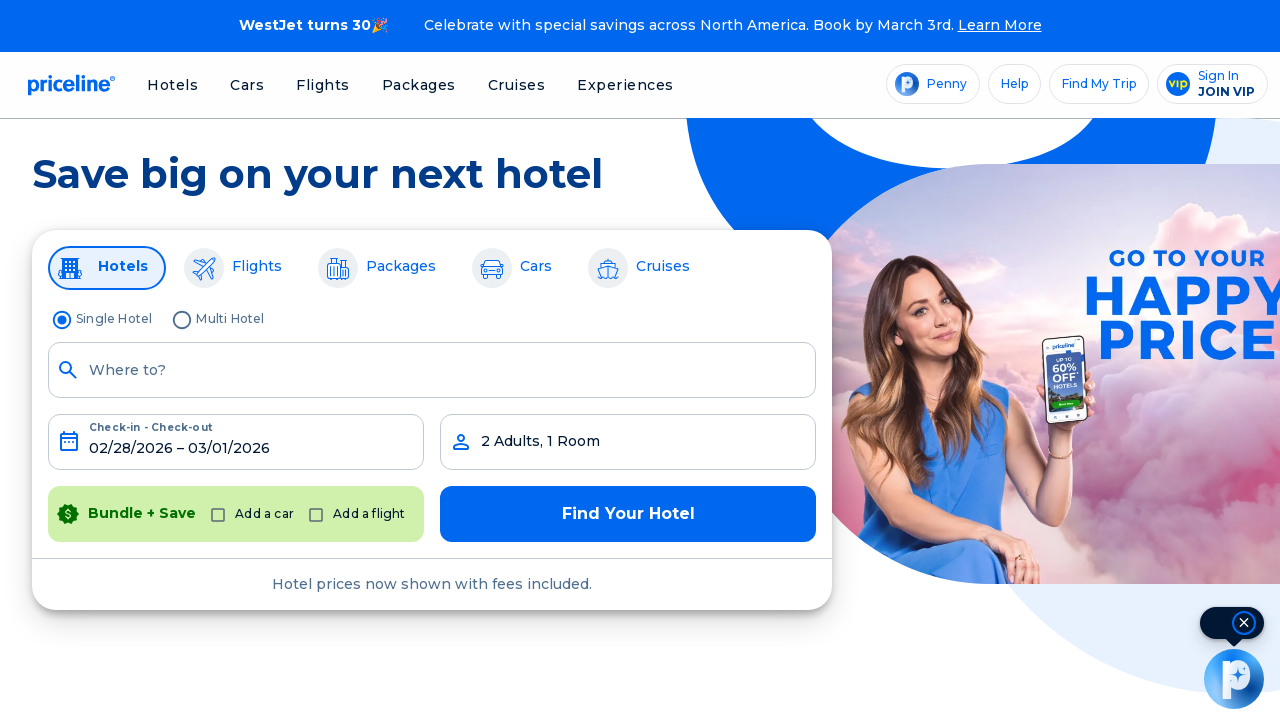

Page loaded and network idle state reached
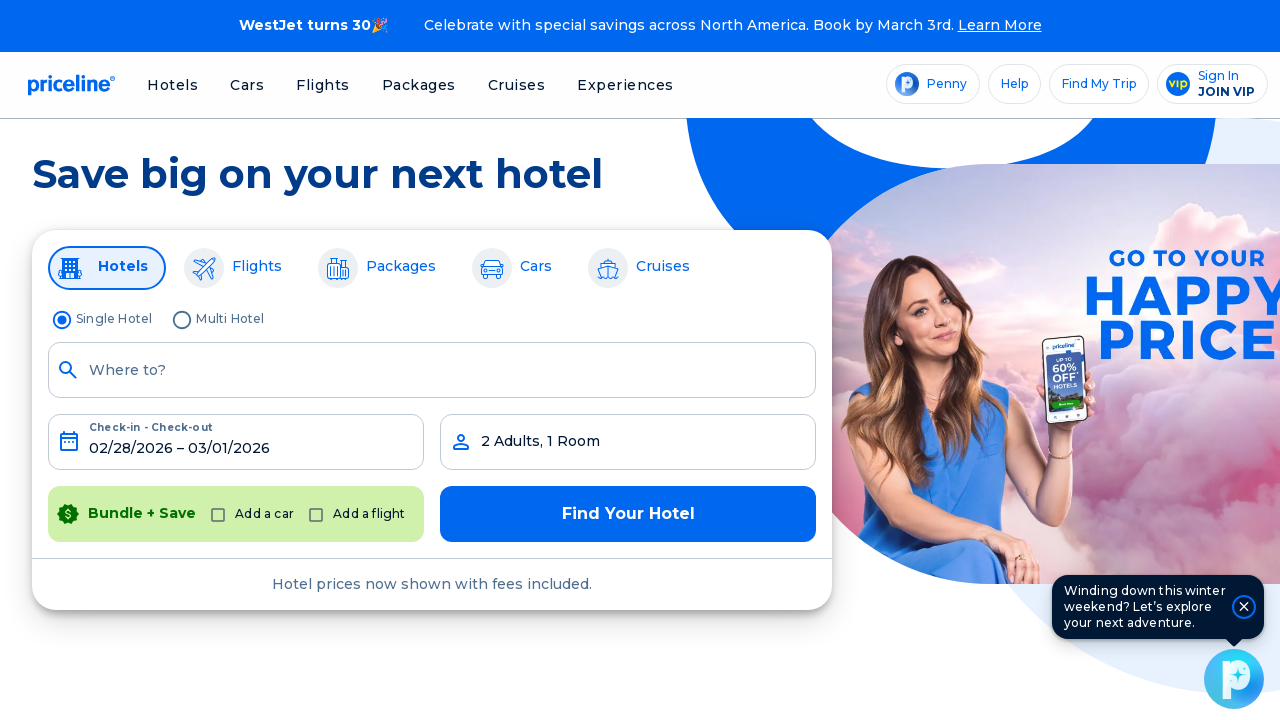

Located the 'Find Your Hotel' button
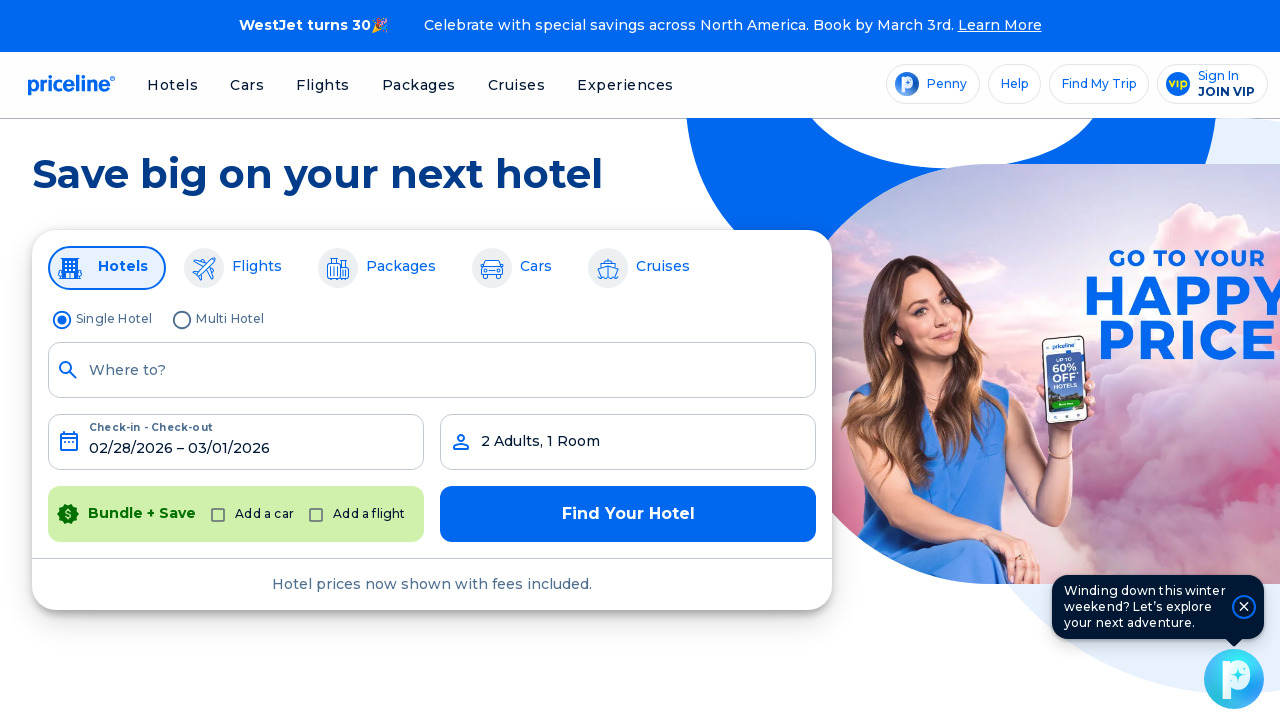

Changed 'Find Your Hotel' button text color to red using JavaScript execution
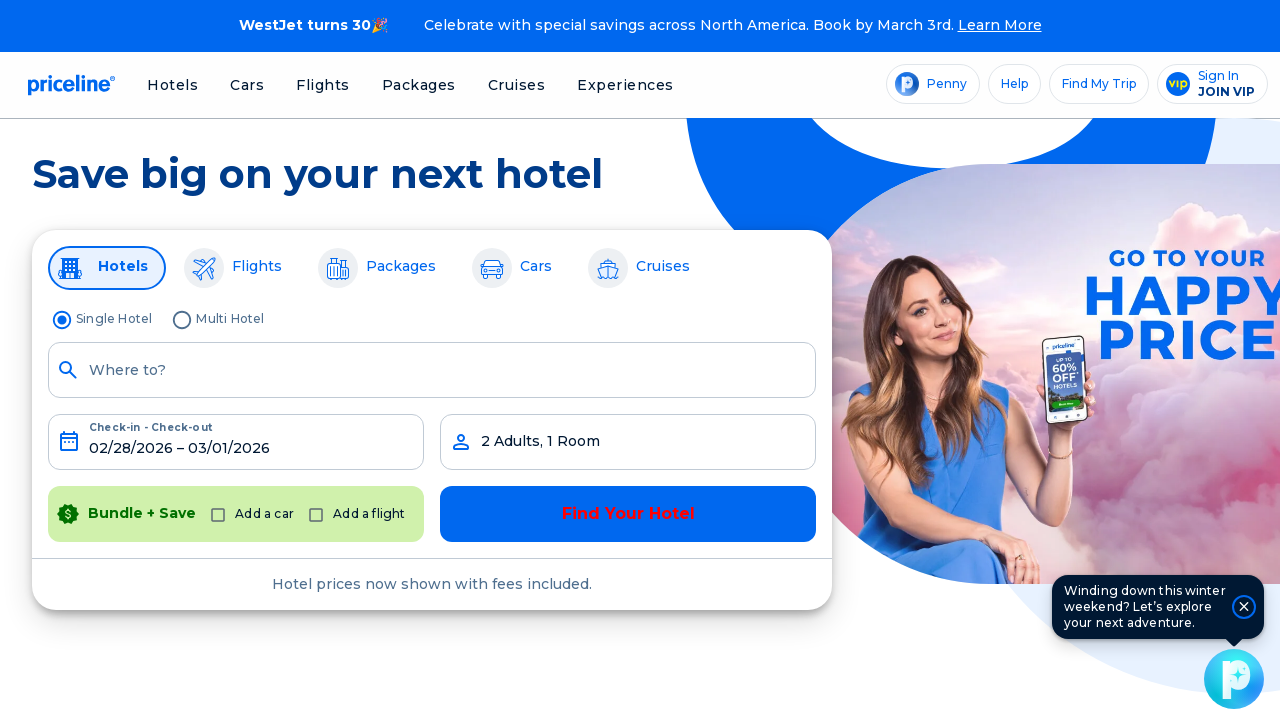

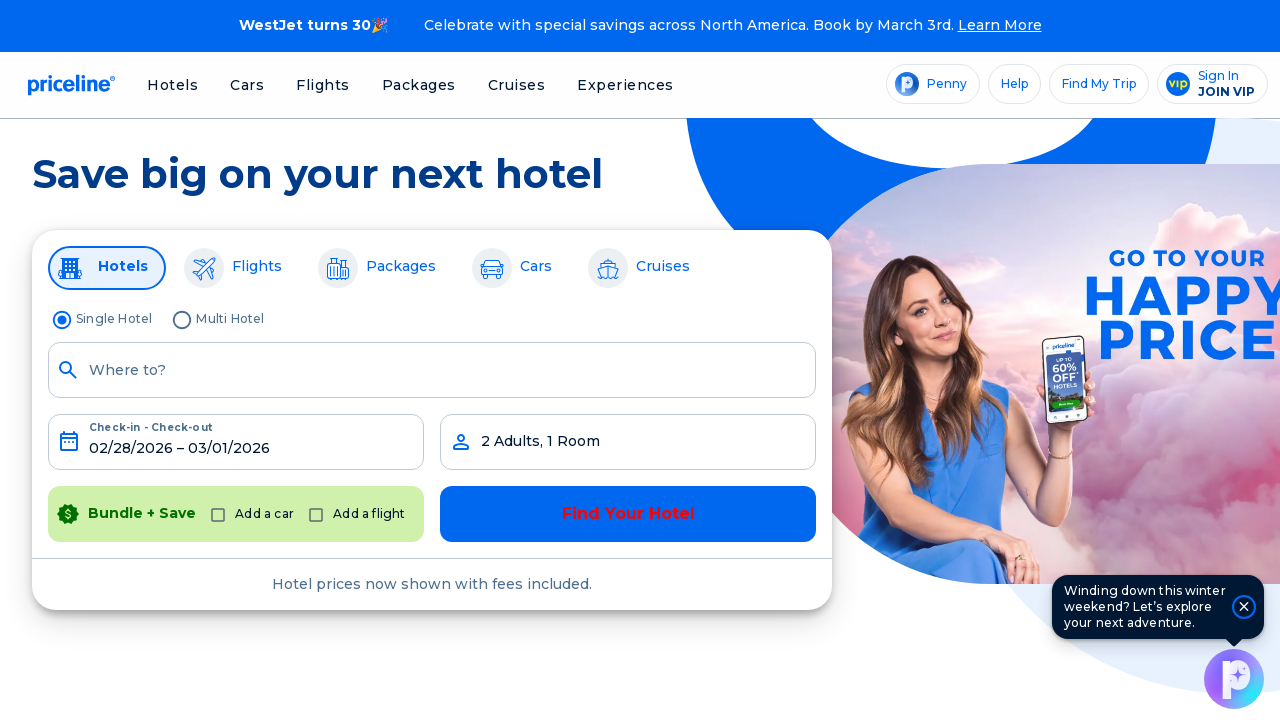